Tests JavaScript confirm alert handling by clicking a button that triggers a confirm dialog and accepting it

Starting URL: http://the-internet.herokuapp.com/javascript_alerts

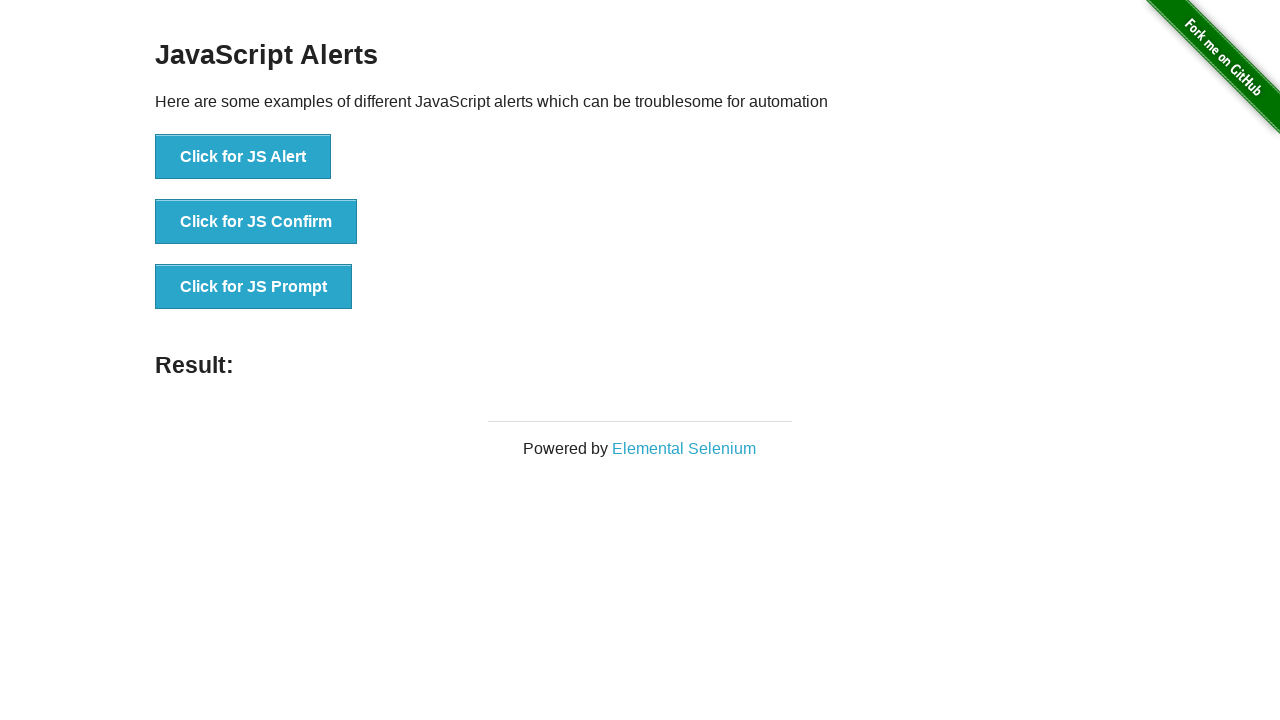

Set up dialog handler to accept confirm dialogs
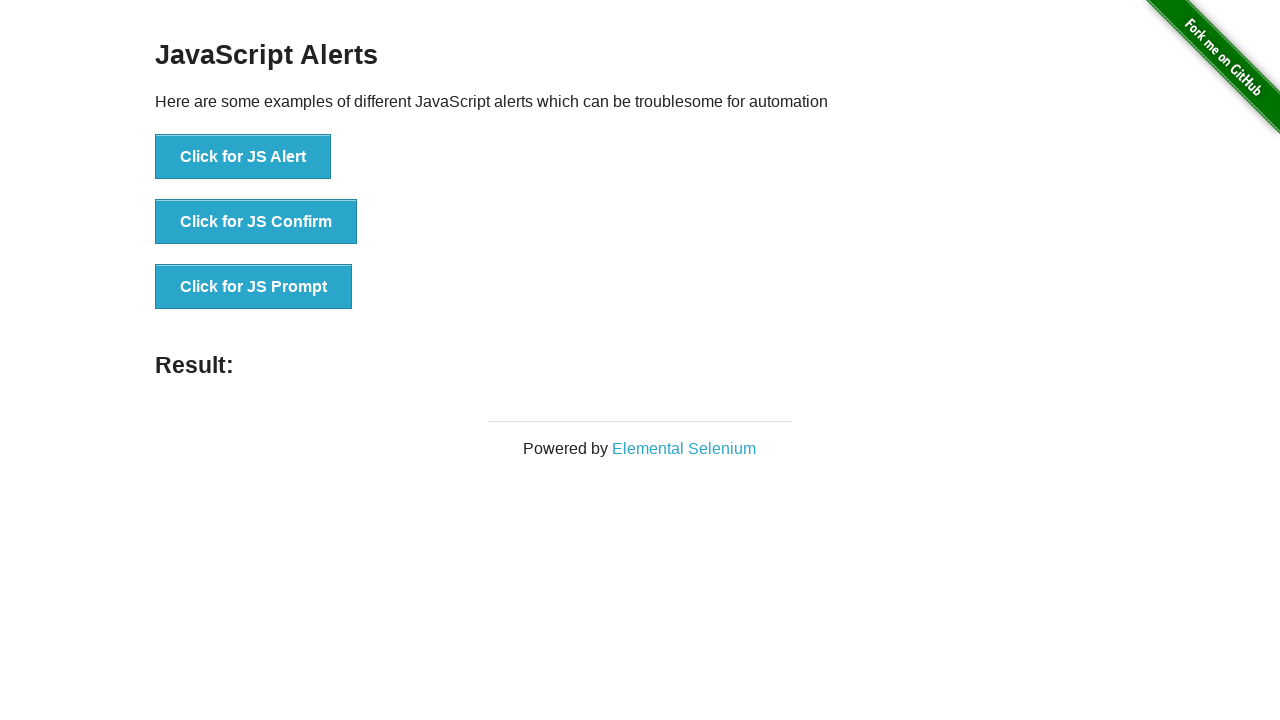

Clicked the Confirm button to trigger JavaScript confirm alert at (256, 222) on xpath=//button[contains(text(),'Confirm')]
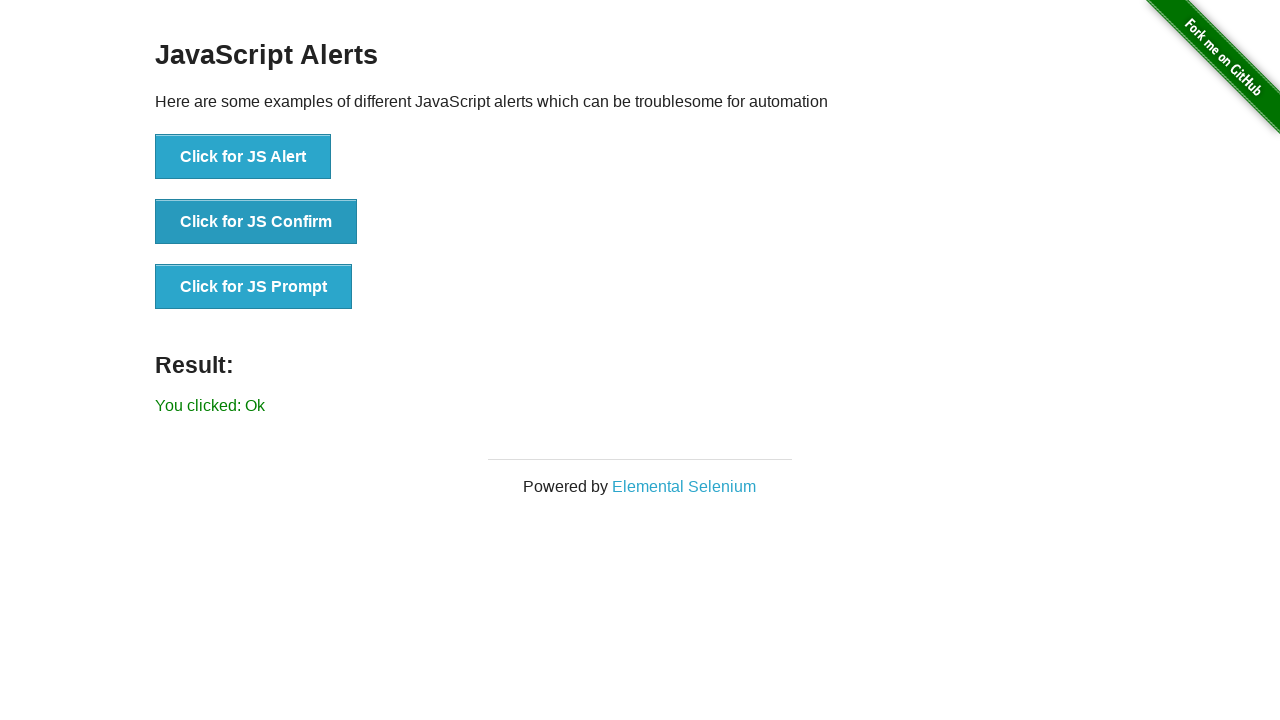

Confirm dialog was accepted and result message displayed
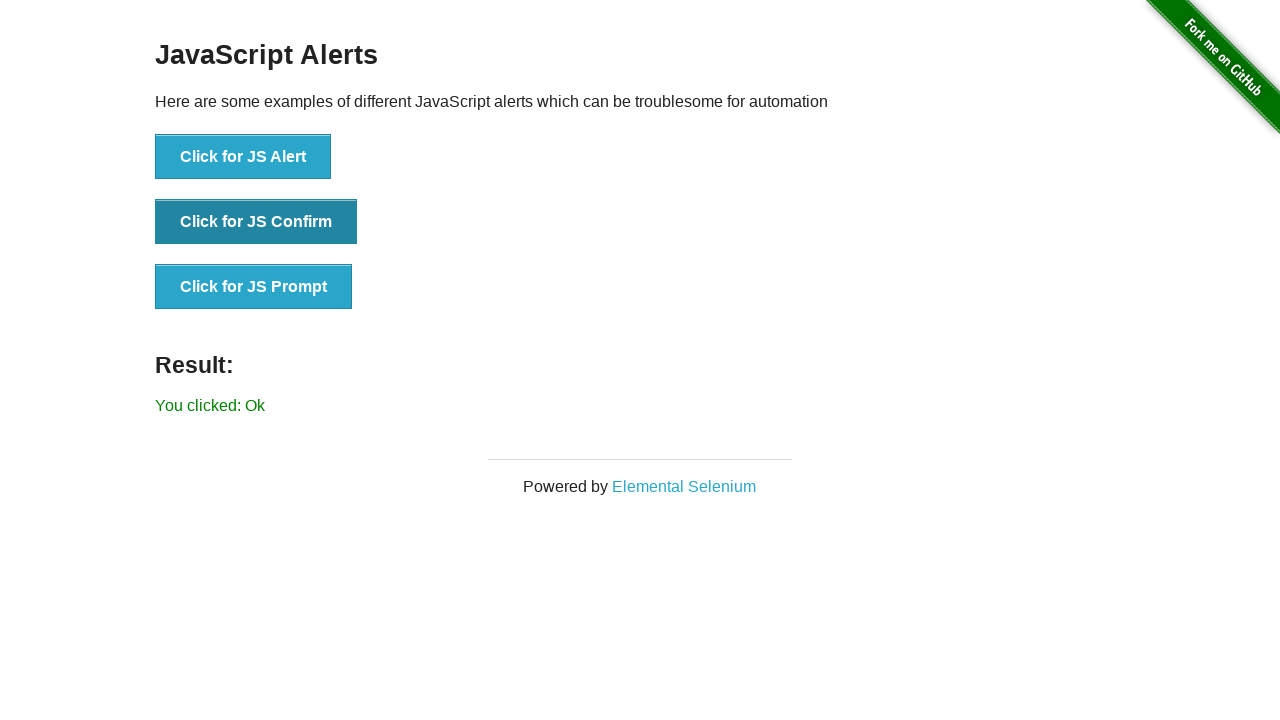

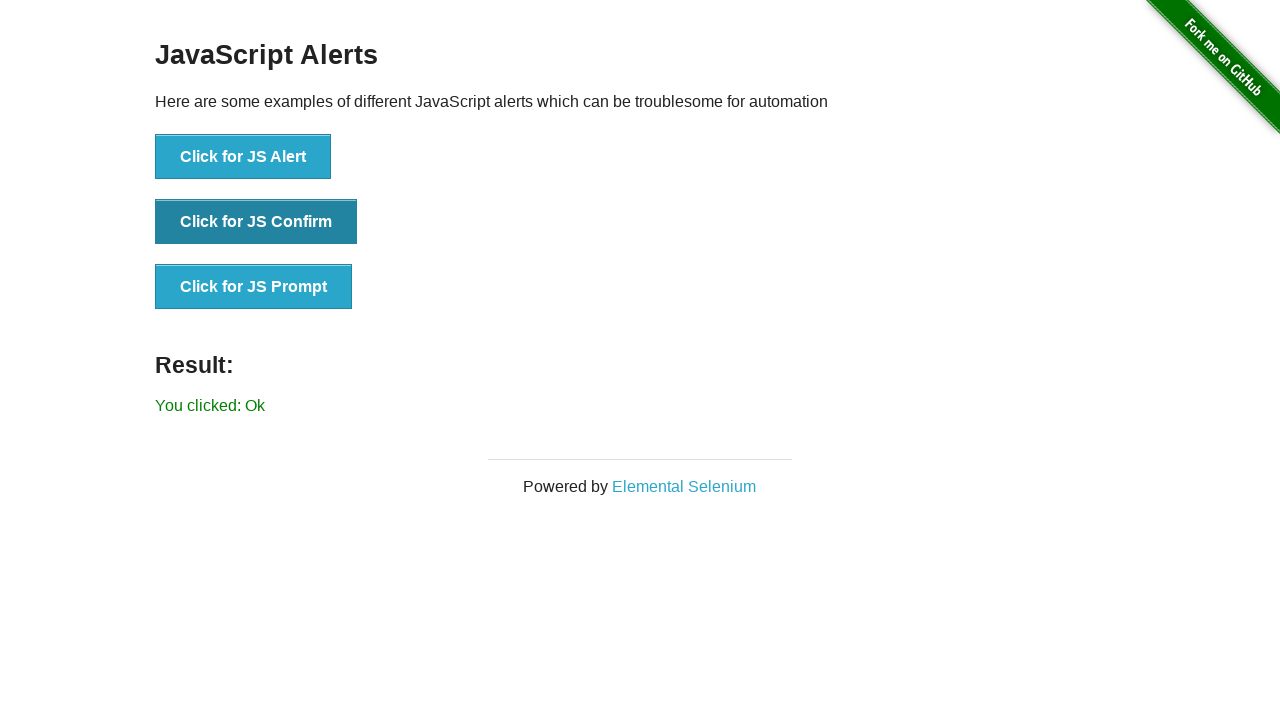